Navigates to CIR safety reports website and clicks the search button to load the ingredient list

Starting URL: https://cir-reports.cir-safety.org/

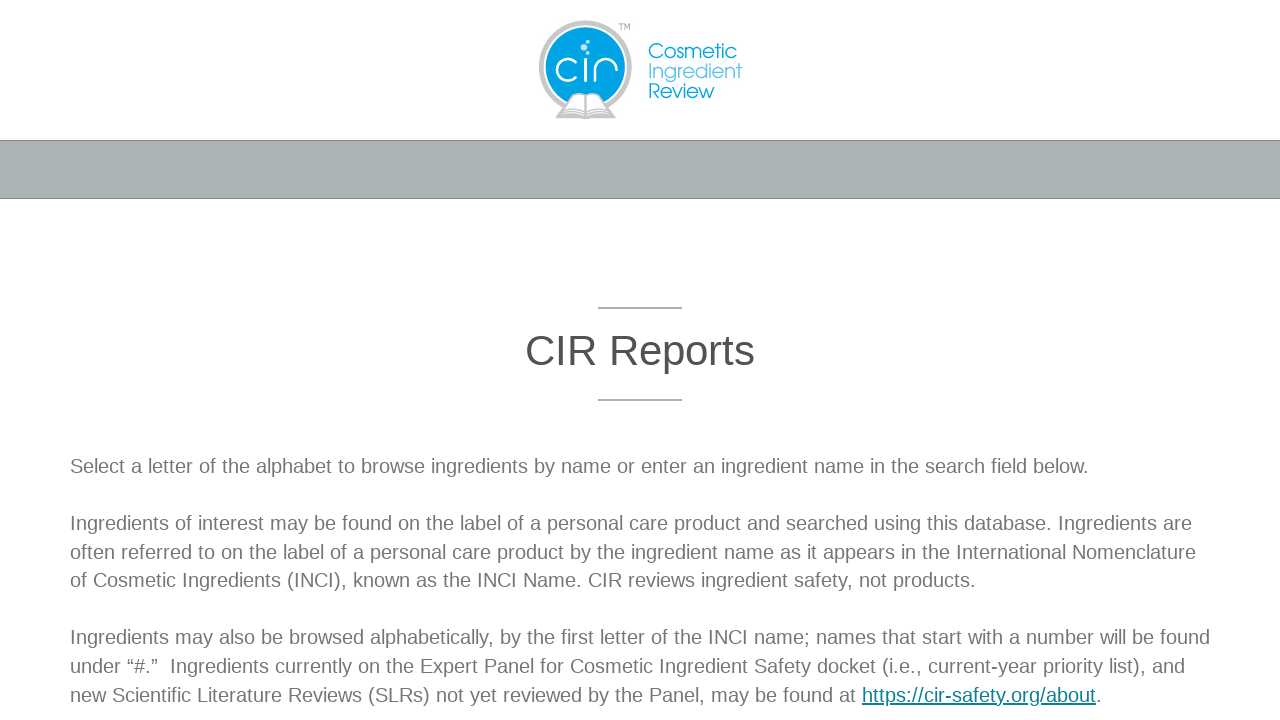

Waited for search button to load
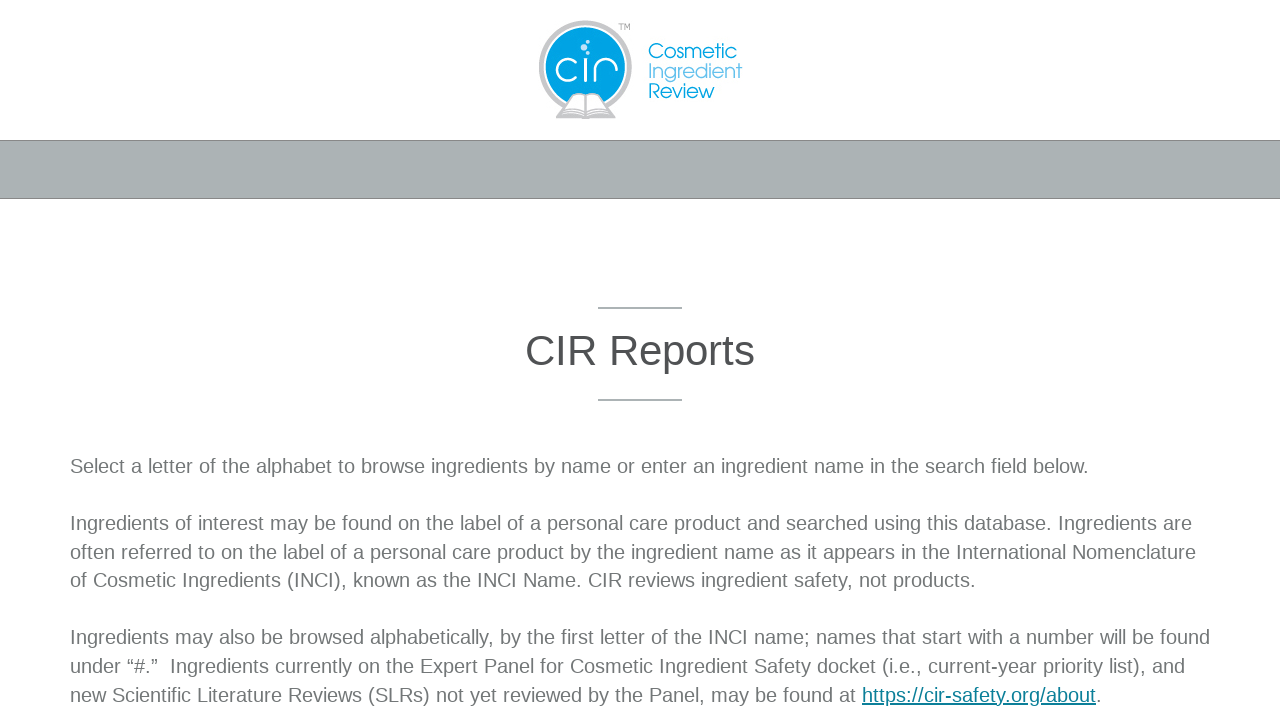

Clicked search button to load ingredient list at (1204, 360) on #searchButton
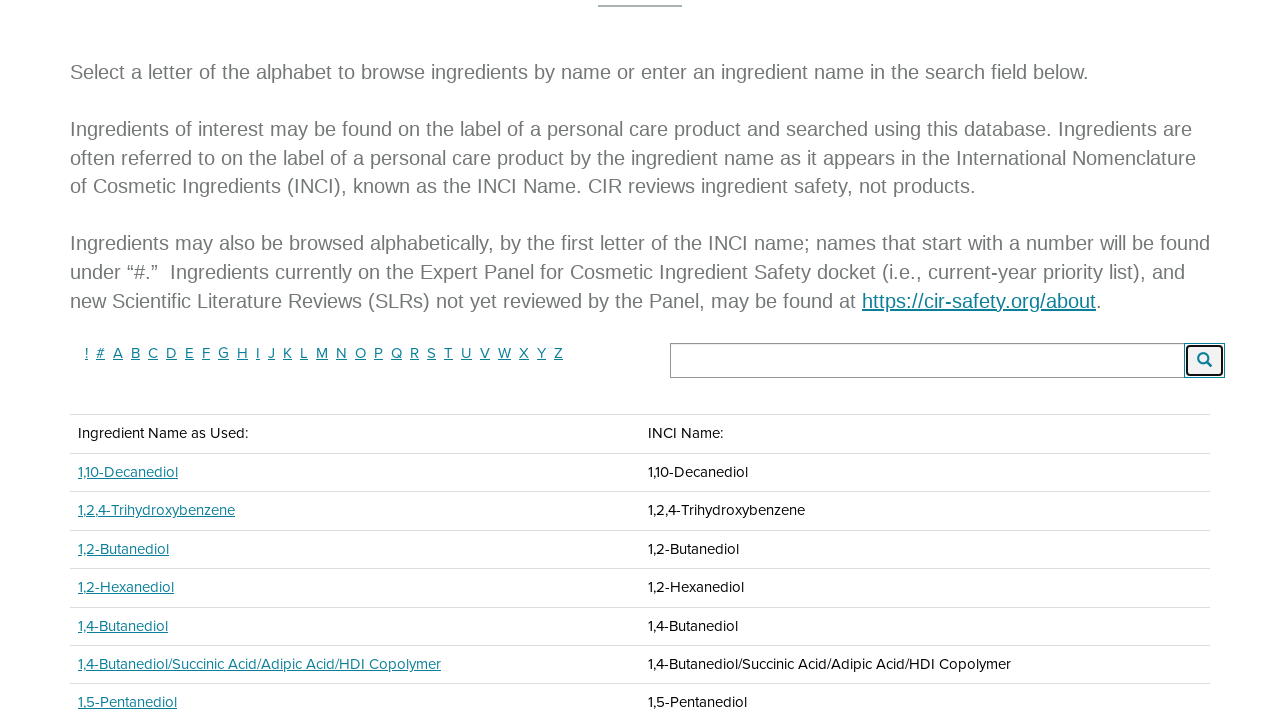

Waited for results table to load
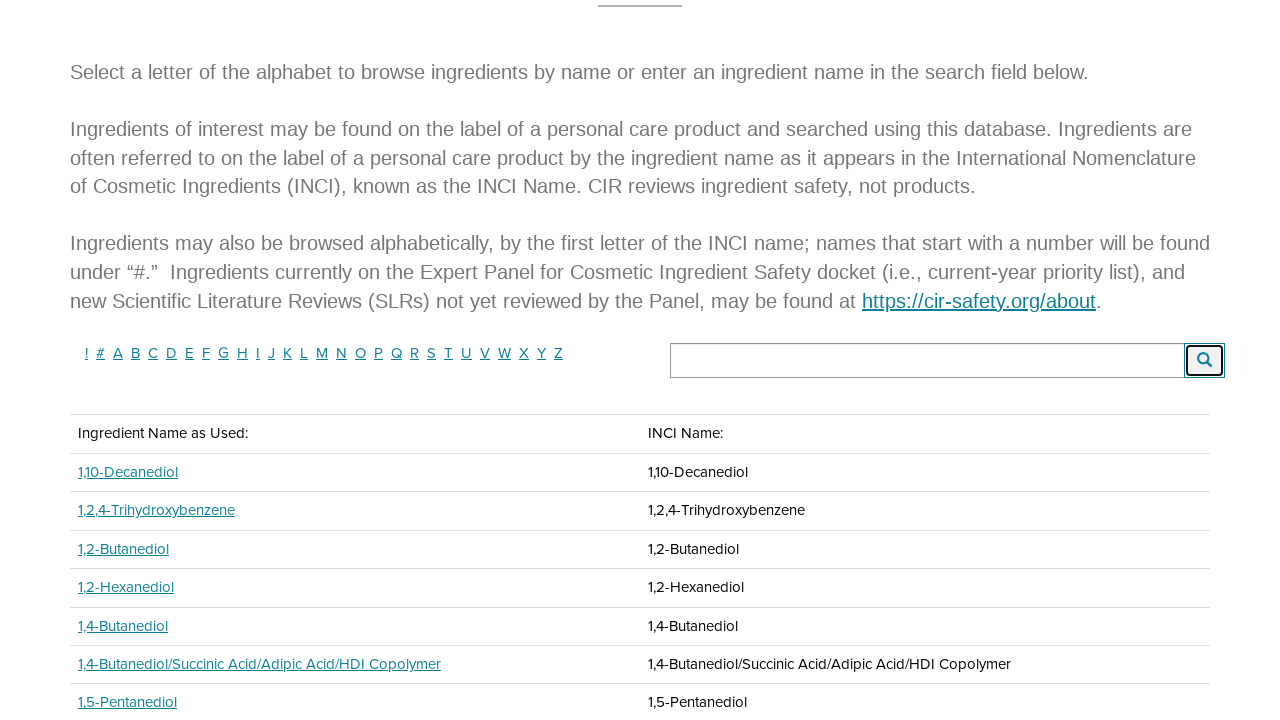

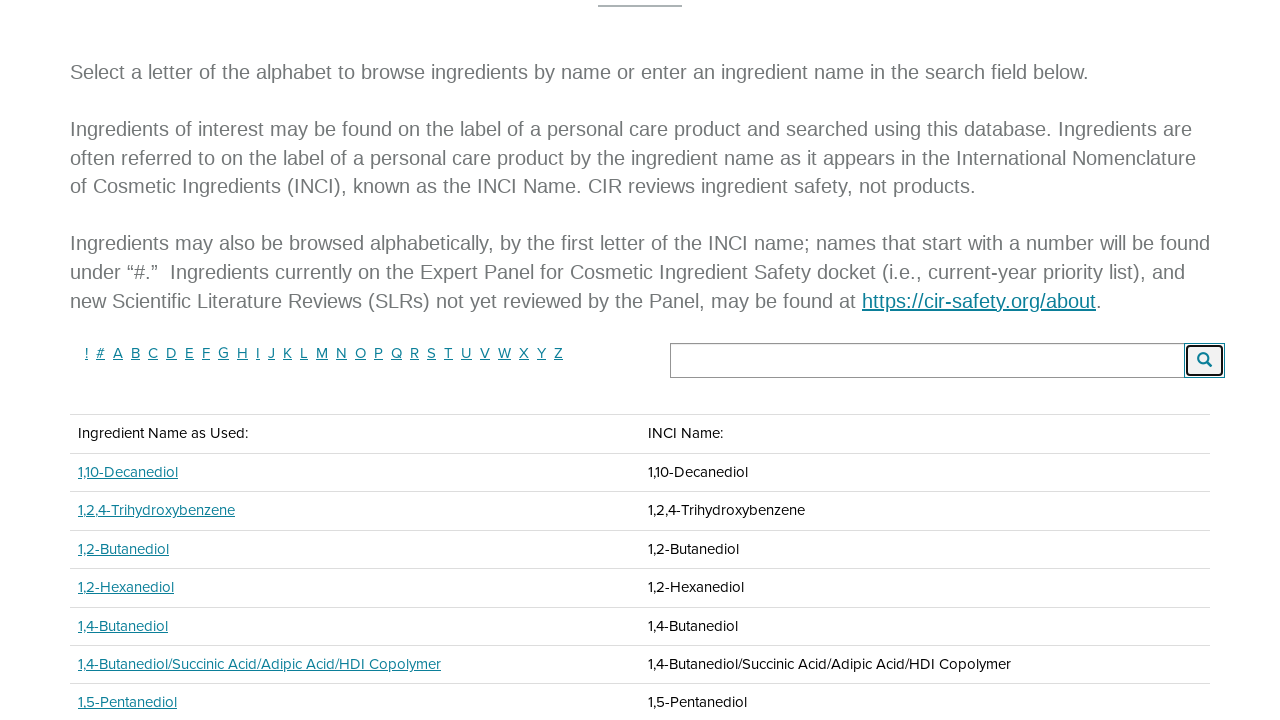